Tests that entering an empty string removes the todo item

Starting URL: https://demo.playwright.dev/todomvc

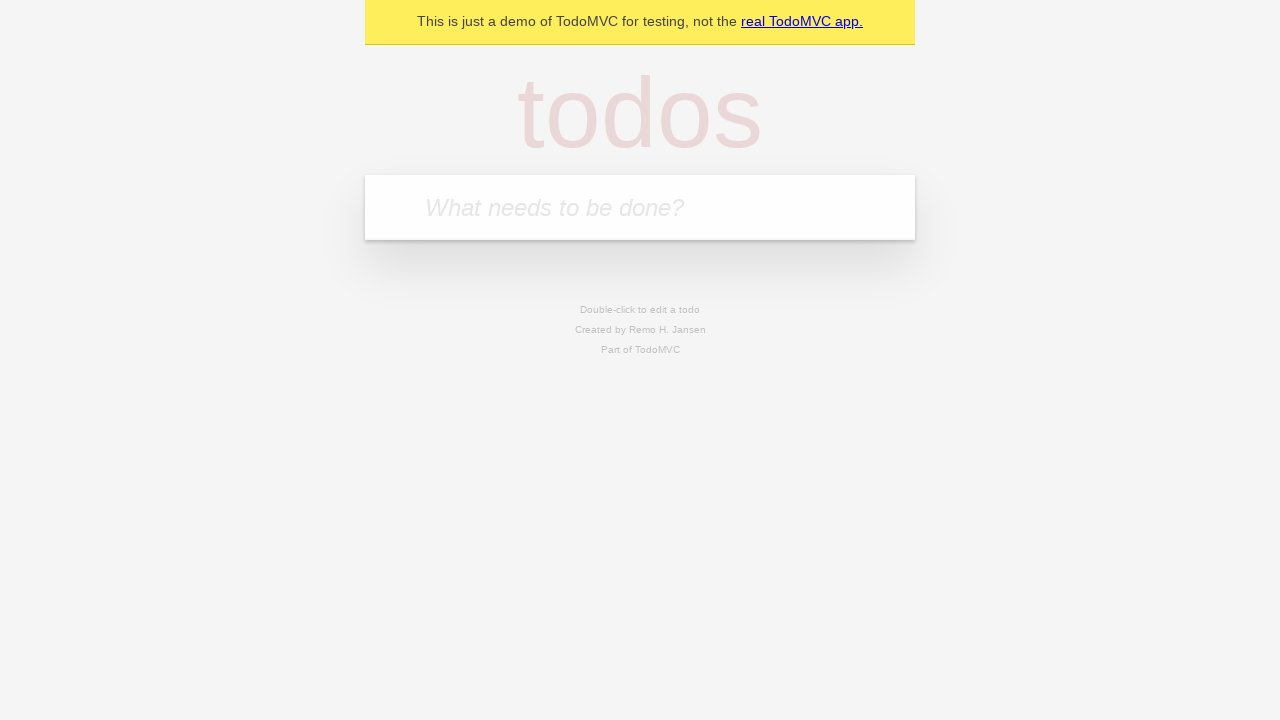

Filled todo input with 'buy some cheese' on internal:attr=[placeholder="What needs to be done?"i]
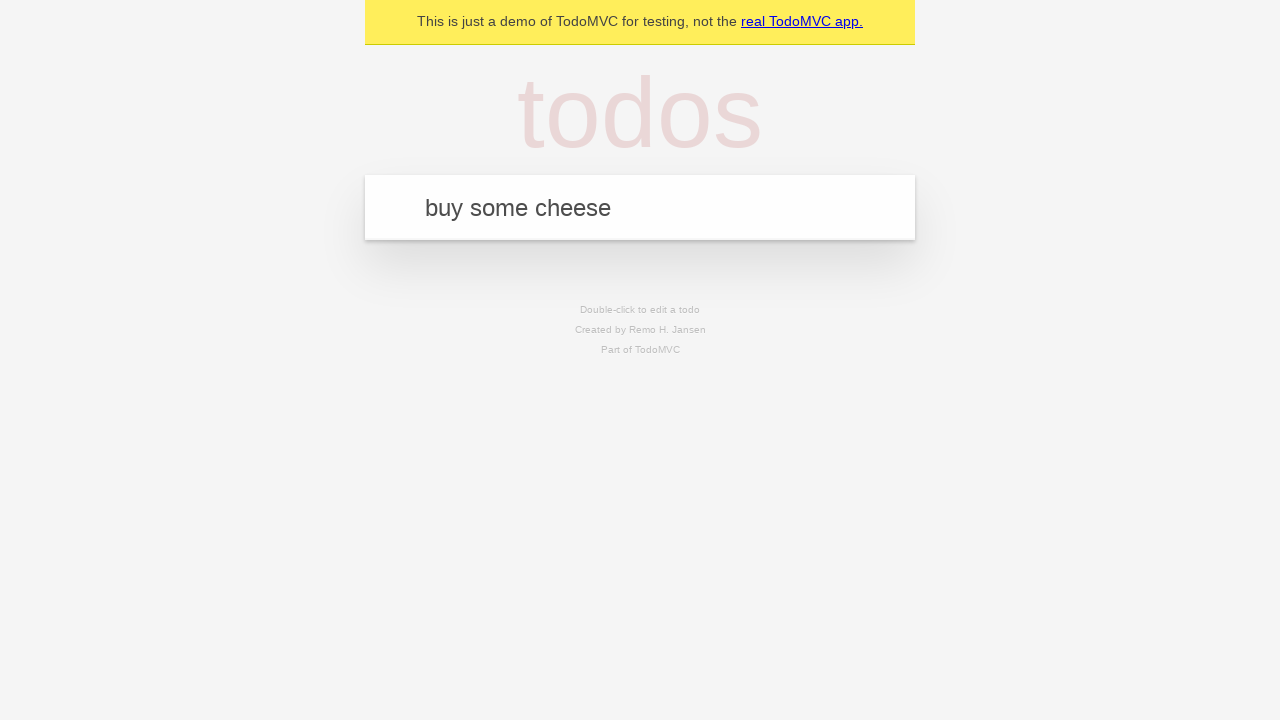

Pressed Enter to add first todo on internal:attr=[placeholder="What needs to be done?"i]
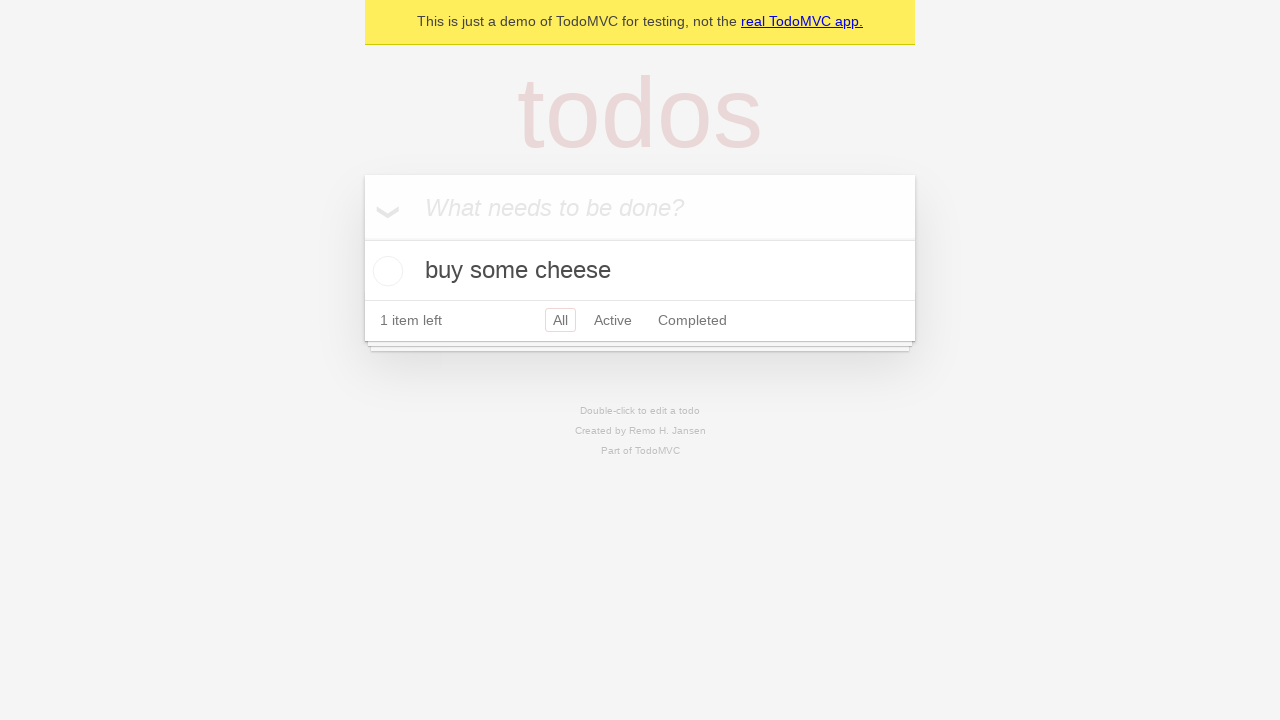

Filled todo input with 'feed the cat' on internal:attr=[placeholder="What needs to be done?"i]
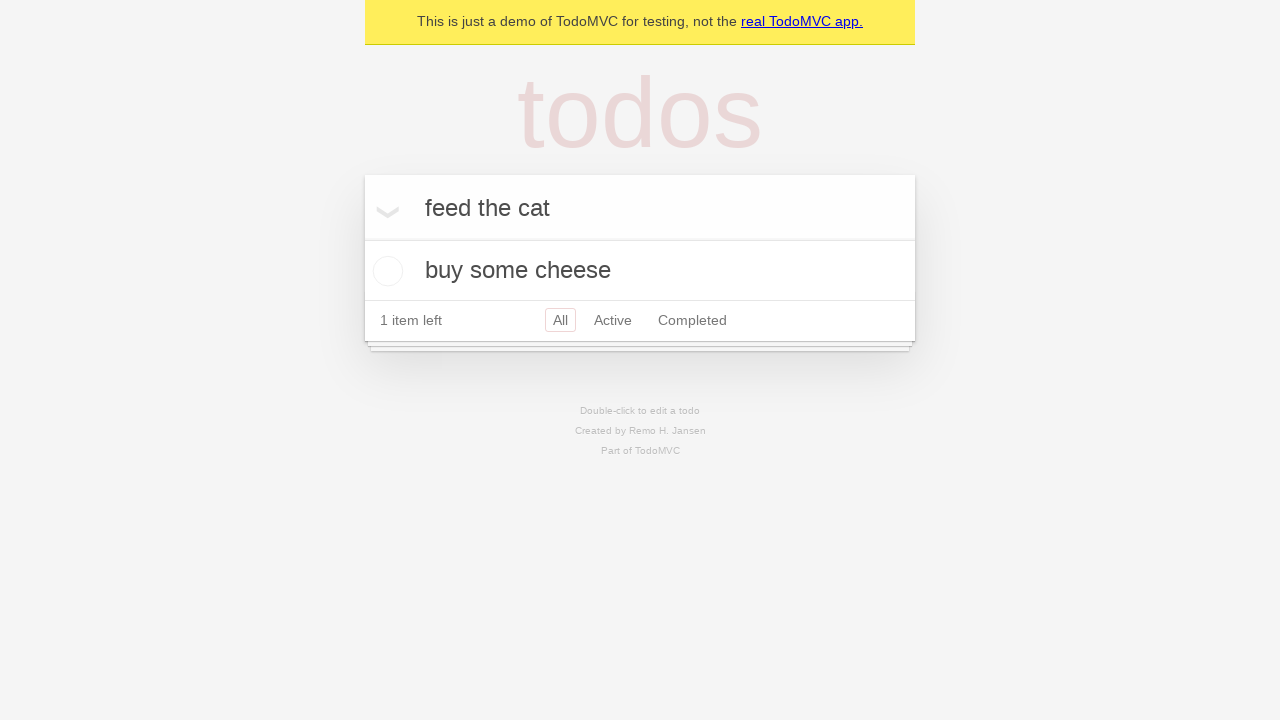

Pressed Enter to add second todo on internal:attr=[placeholder="What needs to be done?"i]
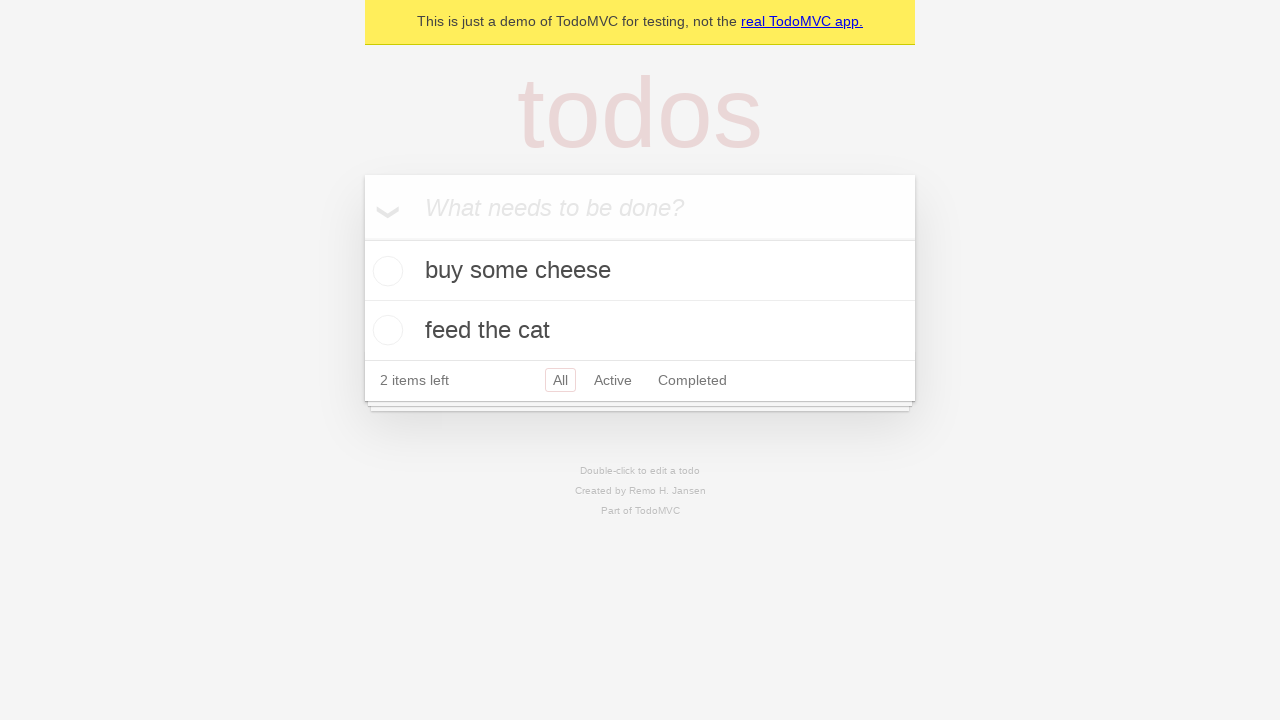

Filled todo input with 'book a doctors appointment' on internal:attr=[placeholder="What needs to be done?"i]
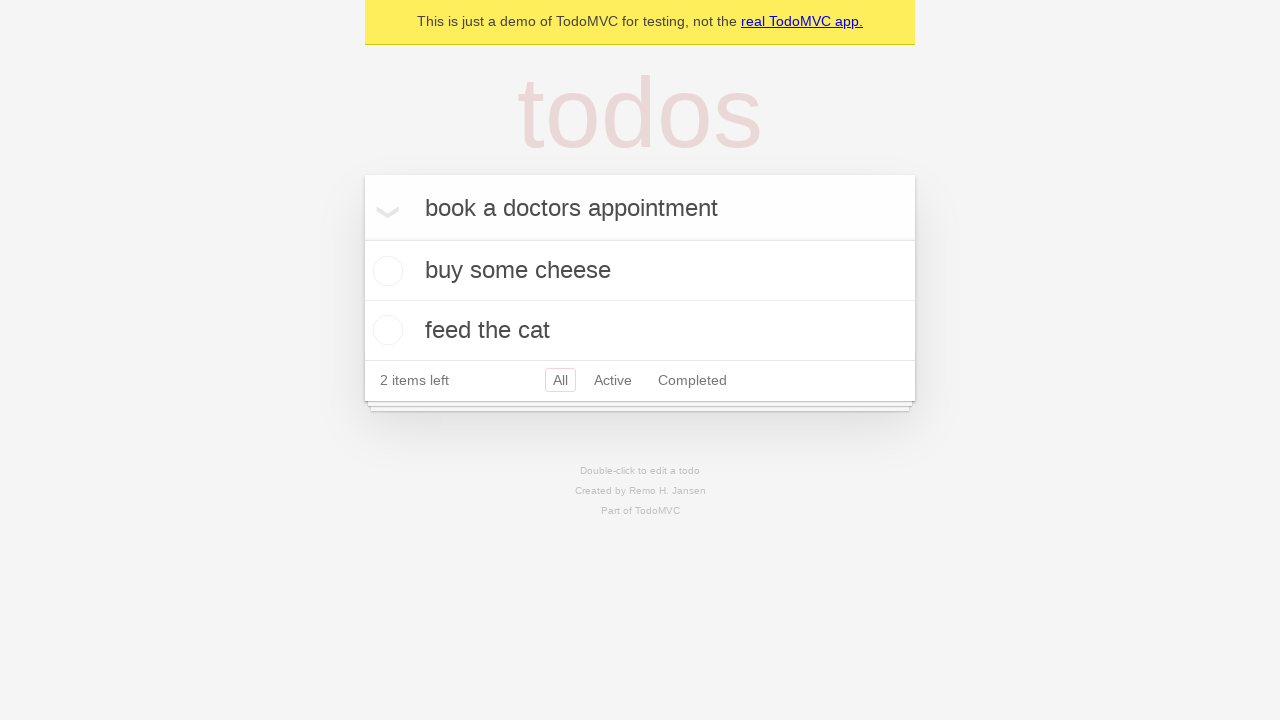

Pressed Enter to add third todo on internal:attr=[placeholder="What needs to be done?"i]
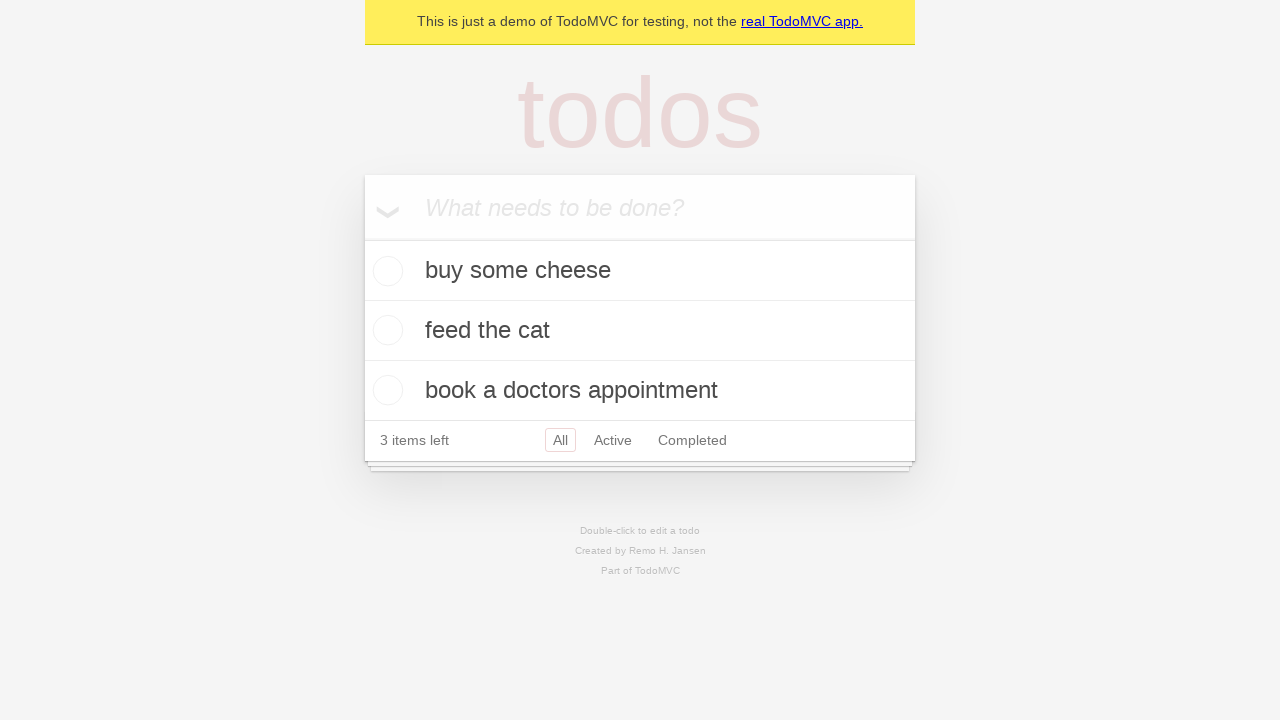

Double-clicked second todo item to enter edit mode at (640, 331) on internal:testid=[data-testid="todo-item"s] >> nth=1
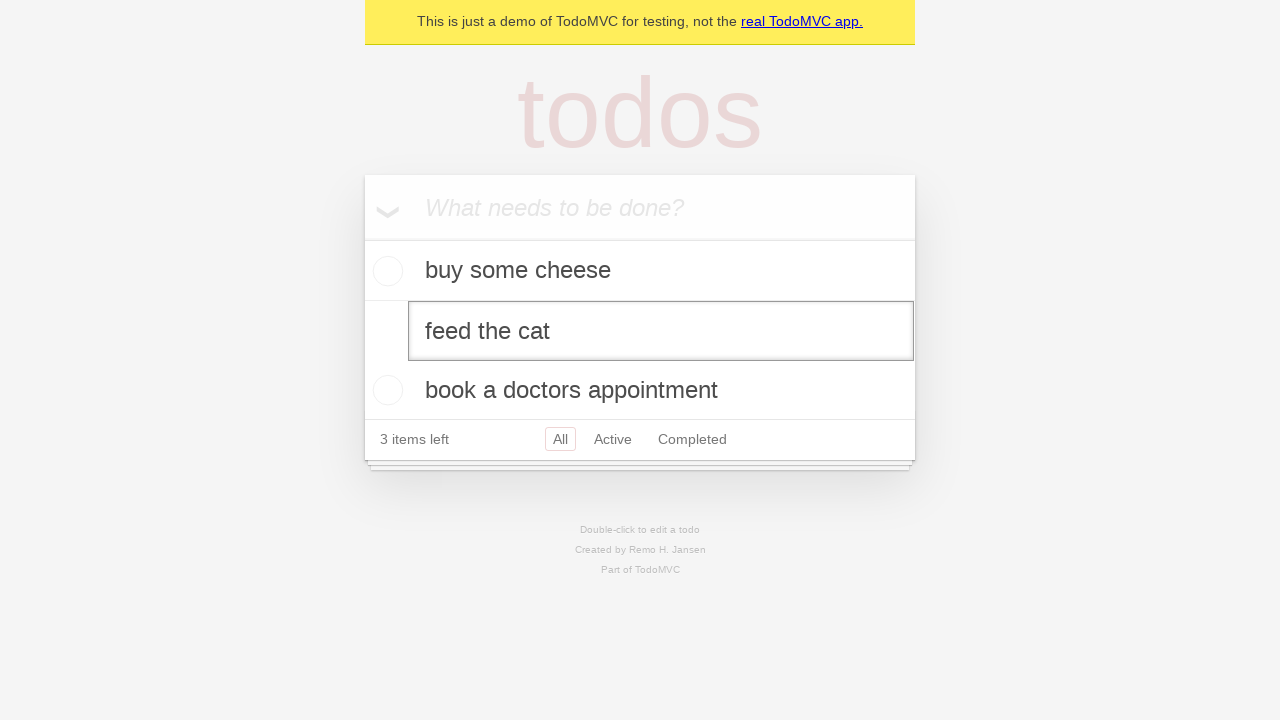

Cleared todo text field with empty string on internal:testid=[data-testid="todo-item"s] >> nth=1 >> internal:role=textbox[nam
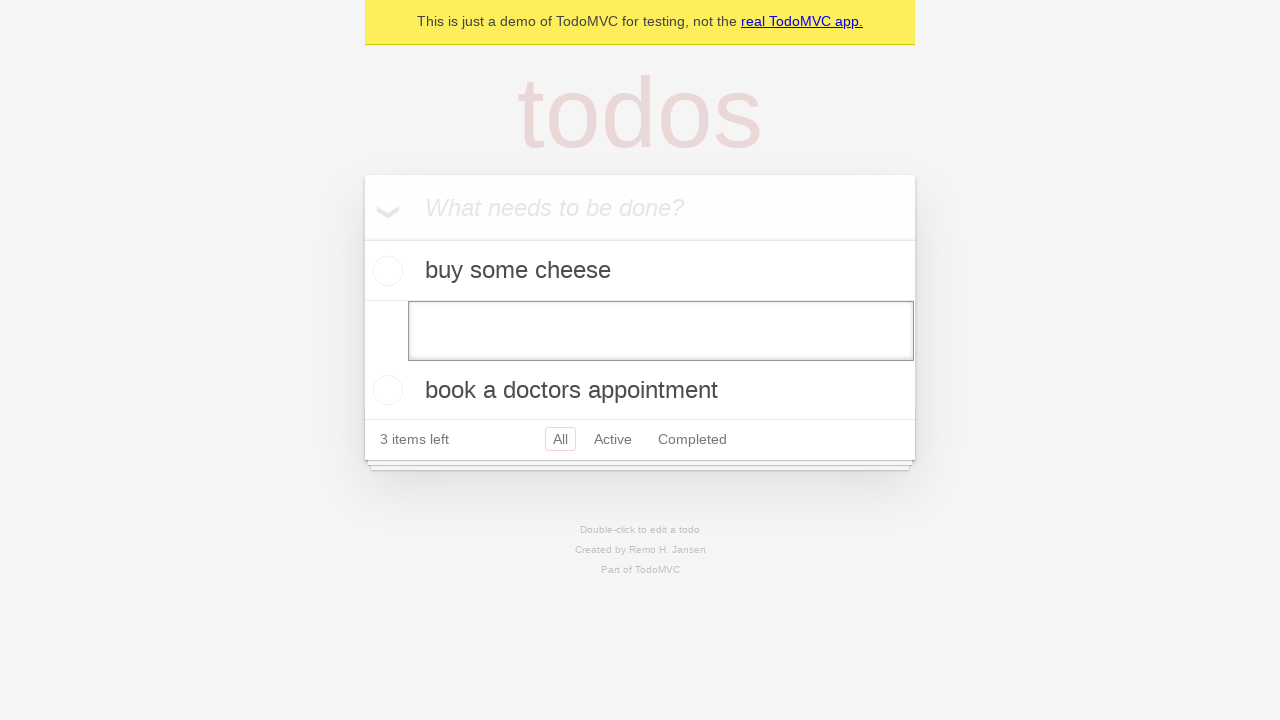

Pressed Enter to confirm empty text, removing the todo item on internal:testid=[data-testid="todo-item"s] >> nth=1 >> internal:role=textbox[nam
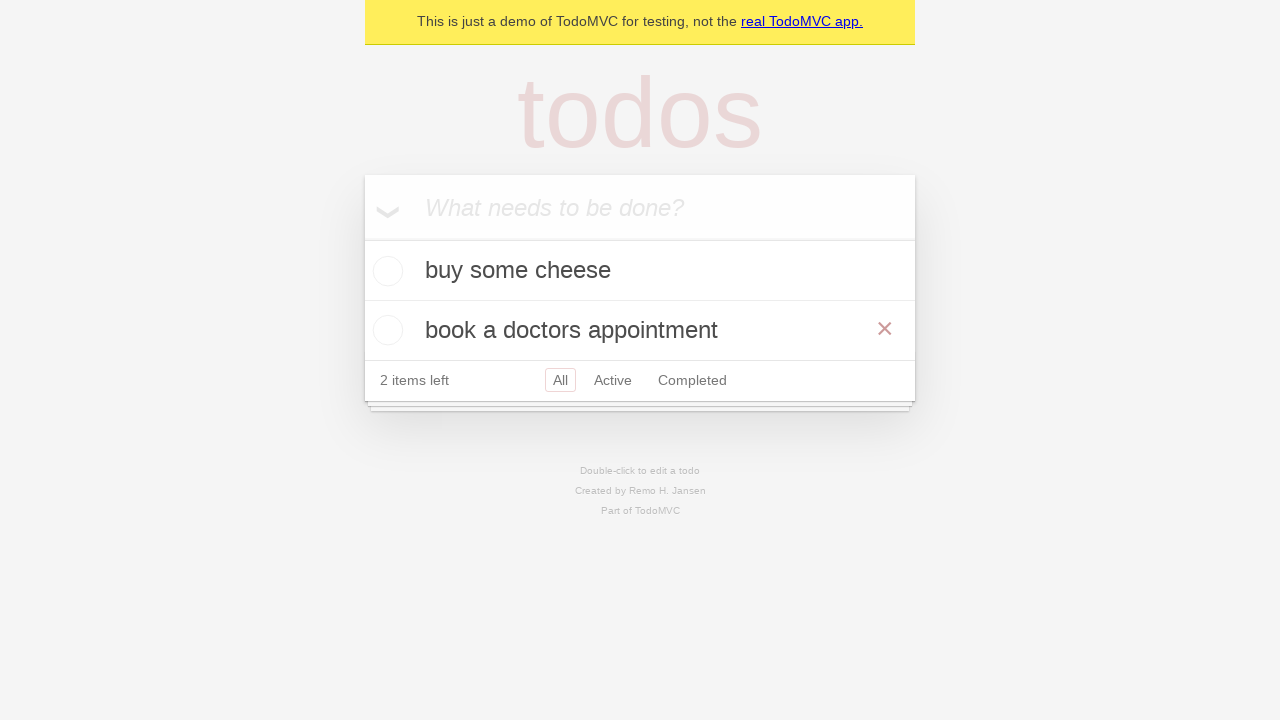

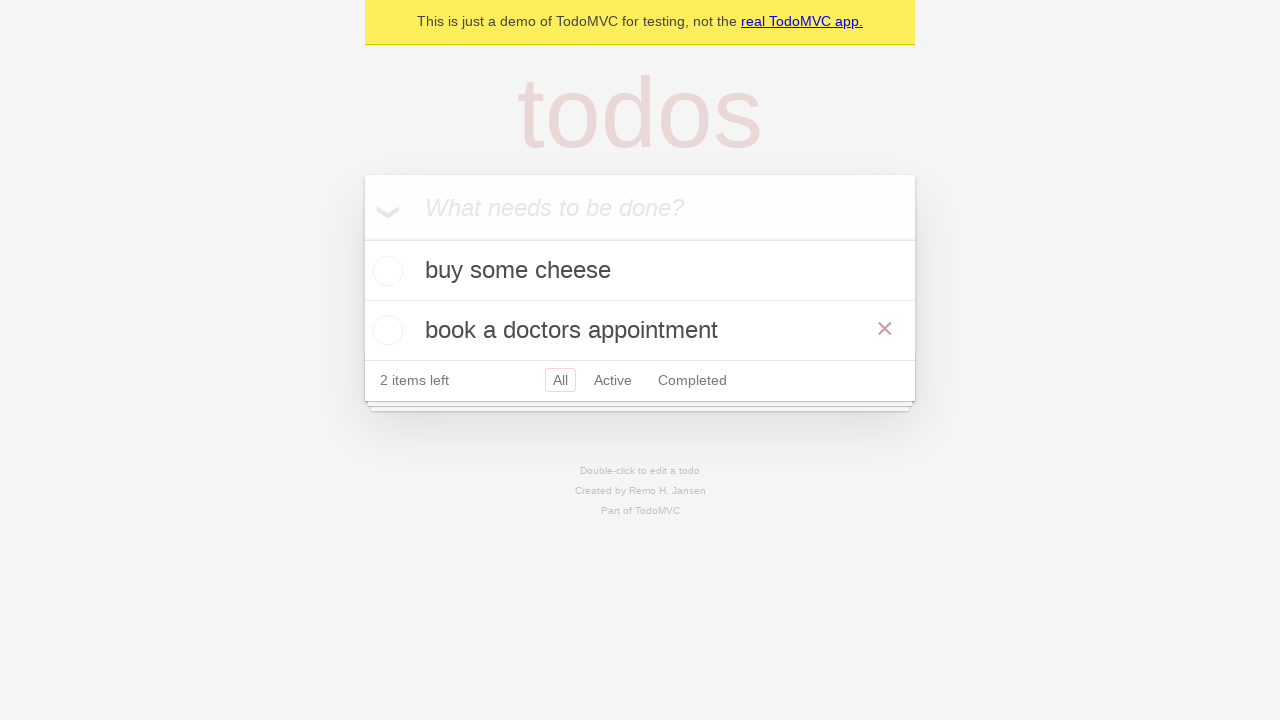